Navigates to Rahul Shetty Academy website and verifies the page loads by checking the title

Starting URL: https://rahulshettyacademy.com

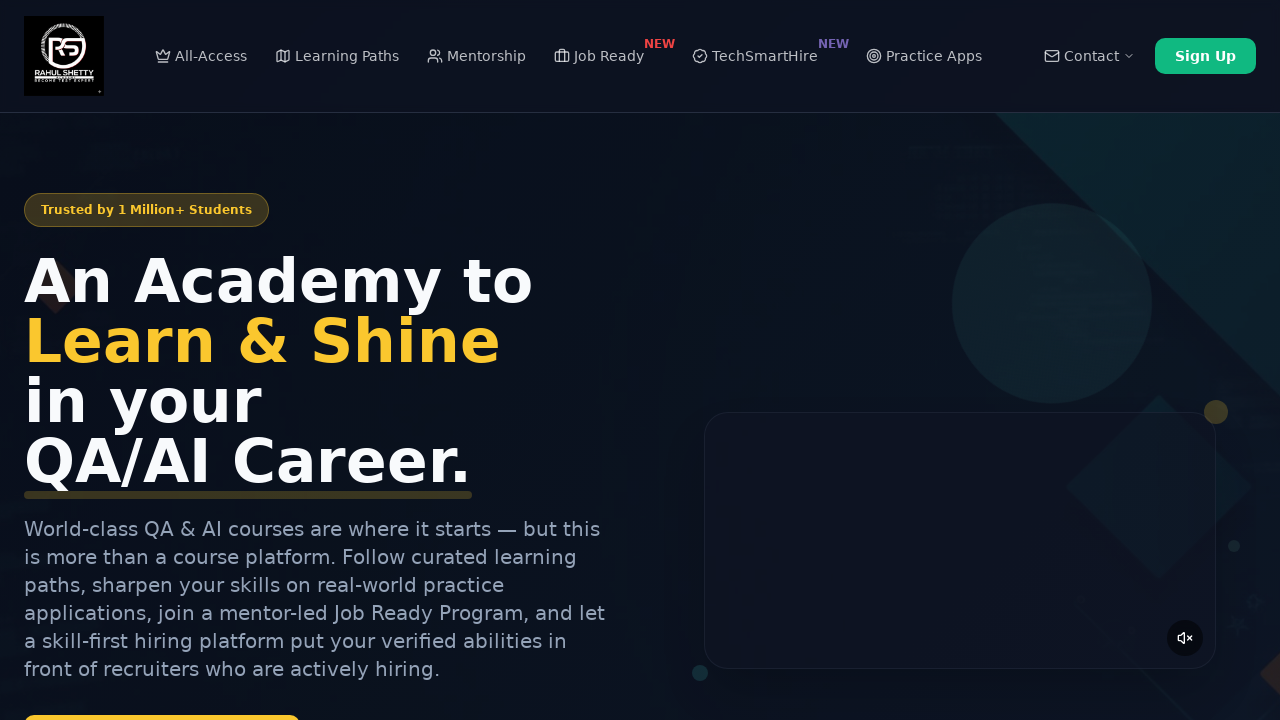

Navigated to https://rahulshettyacademy.com
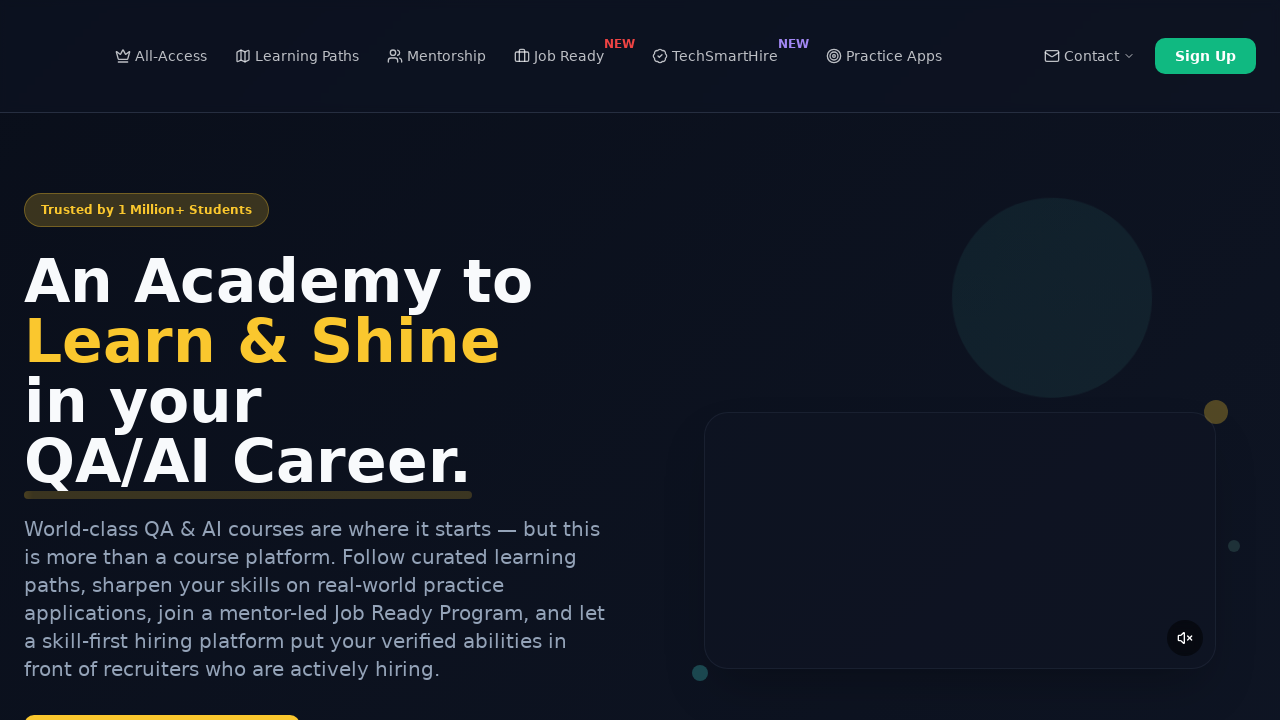

Retrieved page title: Rahul Shetty Academy | QA Automation, Playwright, AI Testing & Online Training
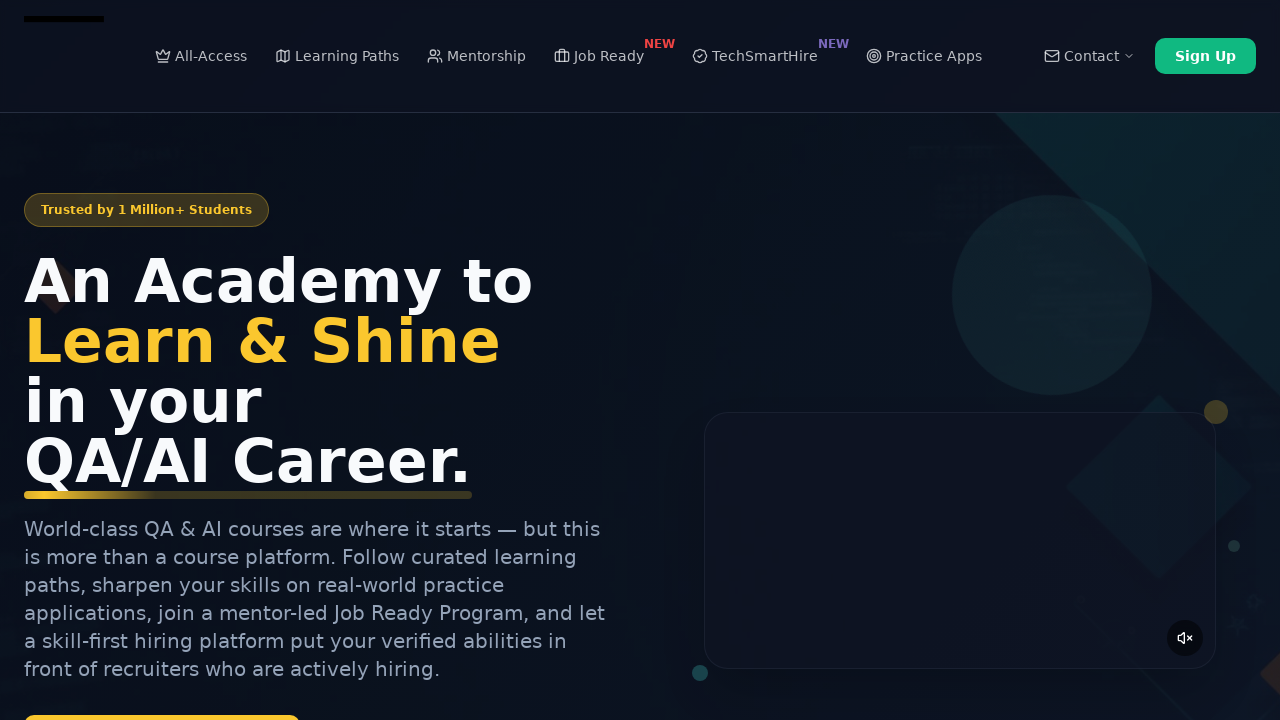

Printed page title to console: Rahul Shetty Academy | QA Automation, Playwright, AI Testing & Online Training
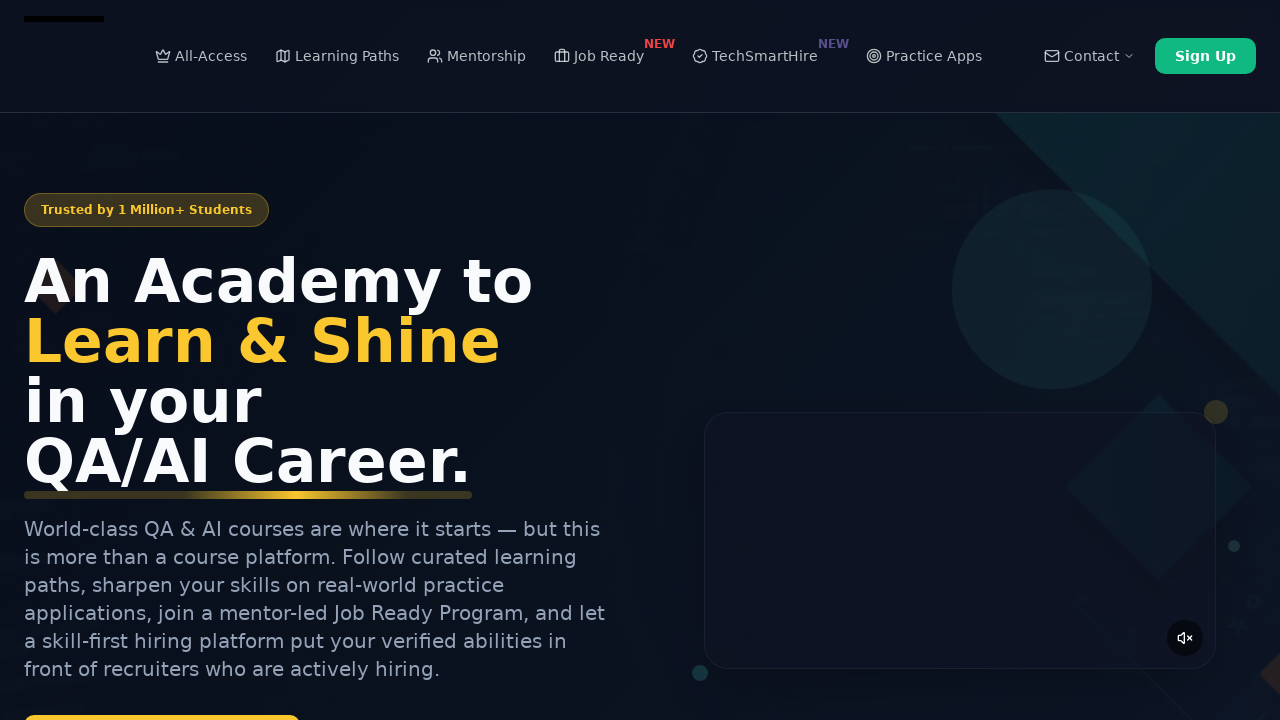

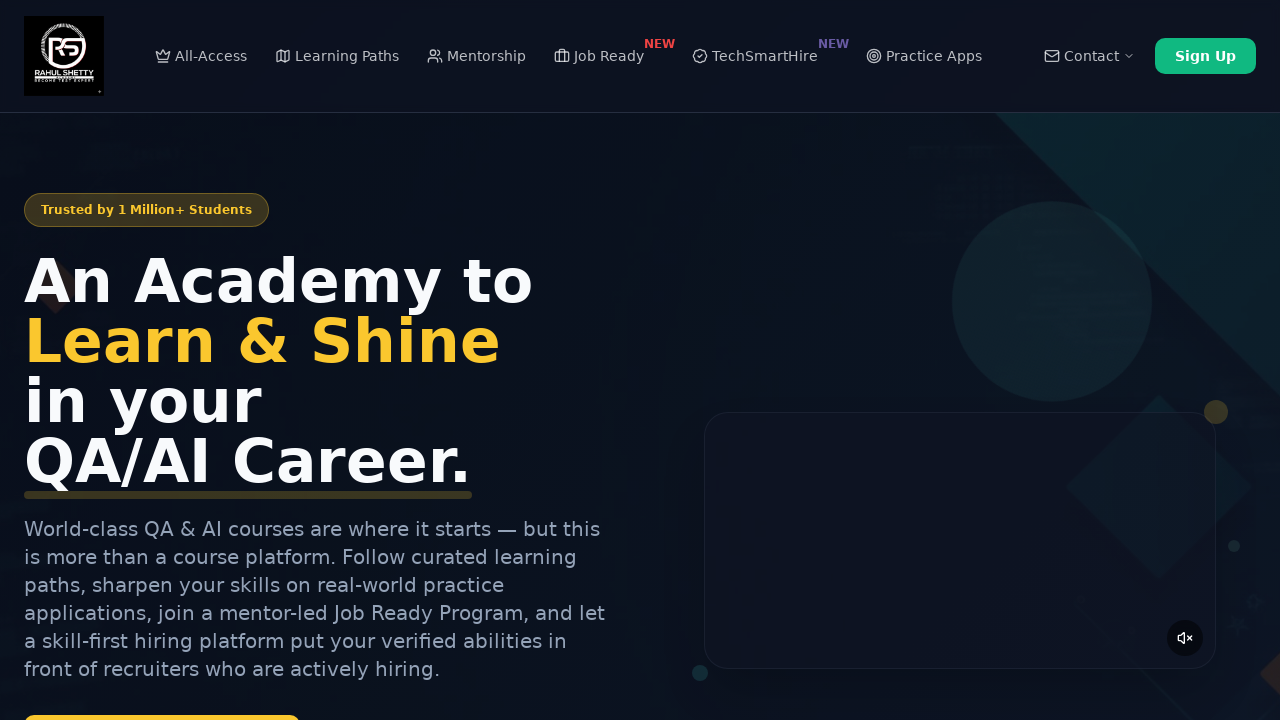